Tests browser alert handling by navigating to the Alerts section and clicking a button that triggers an alert dialog, then accepting it.

Starting URL: https://demoqa.com/

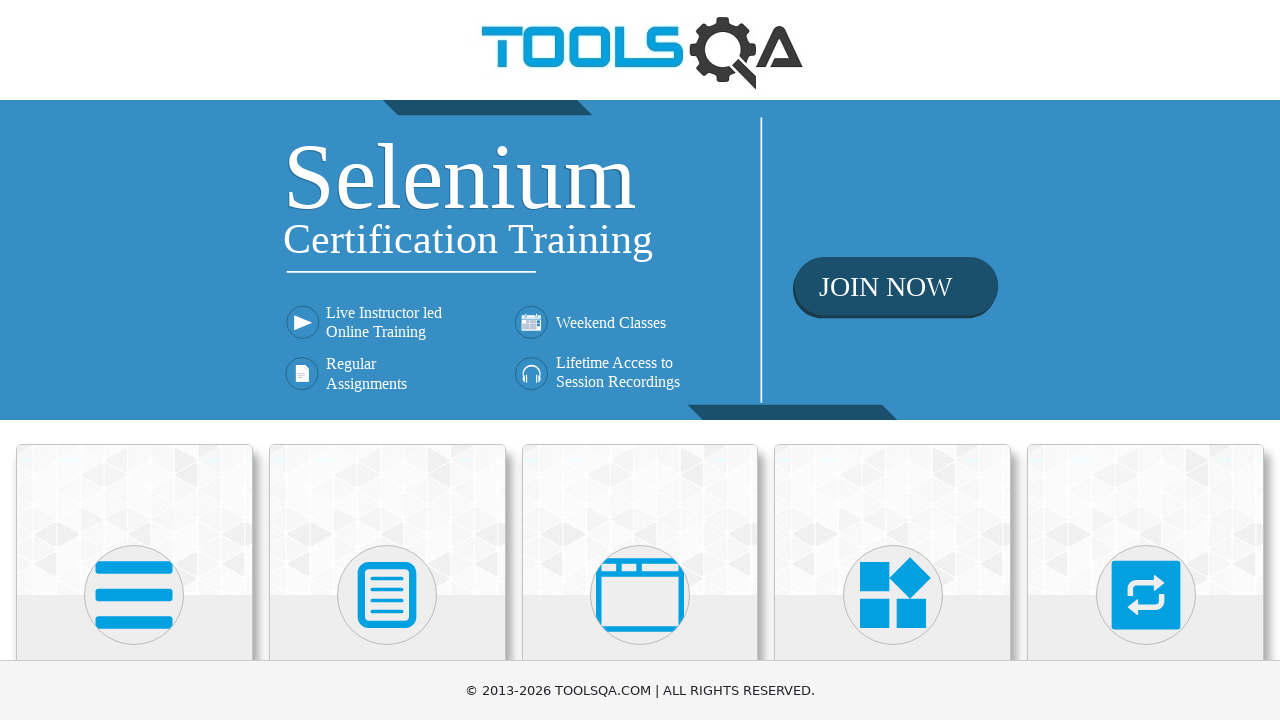

Clicked on 'Alerts, Frame & Windows' section at (640, 360) on xpath=//h5[text()='Alerts, Frame & Windows']
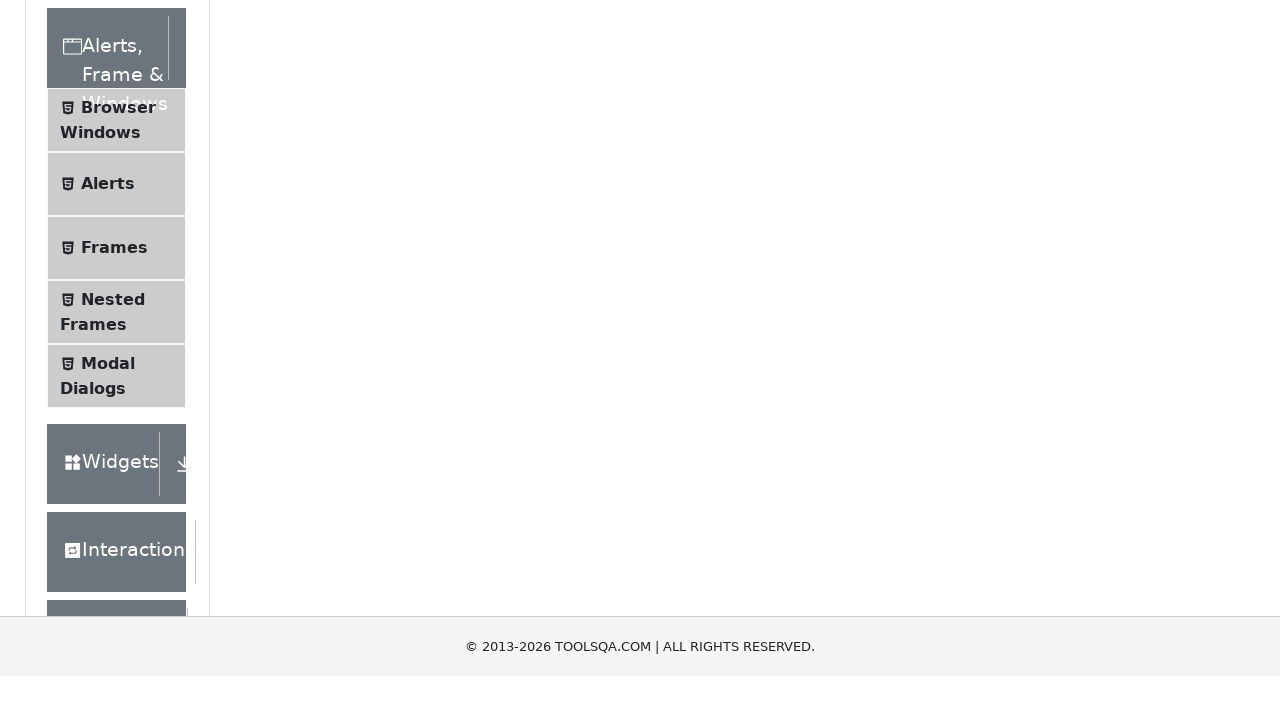

Clicked on 'Alerts' menu item at (108, 501) on xpath=//span[text()='Alerts']
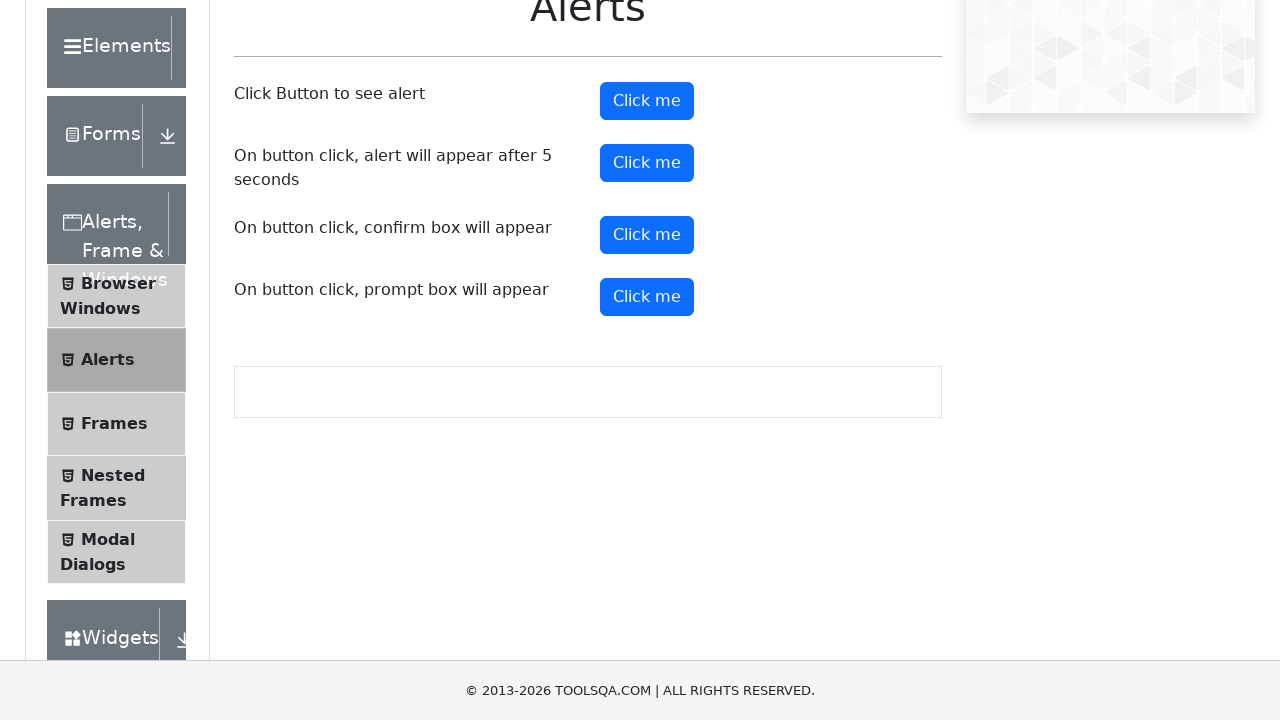

Set up dialog handler to accept alerts
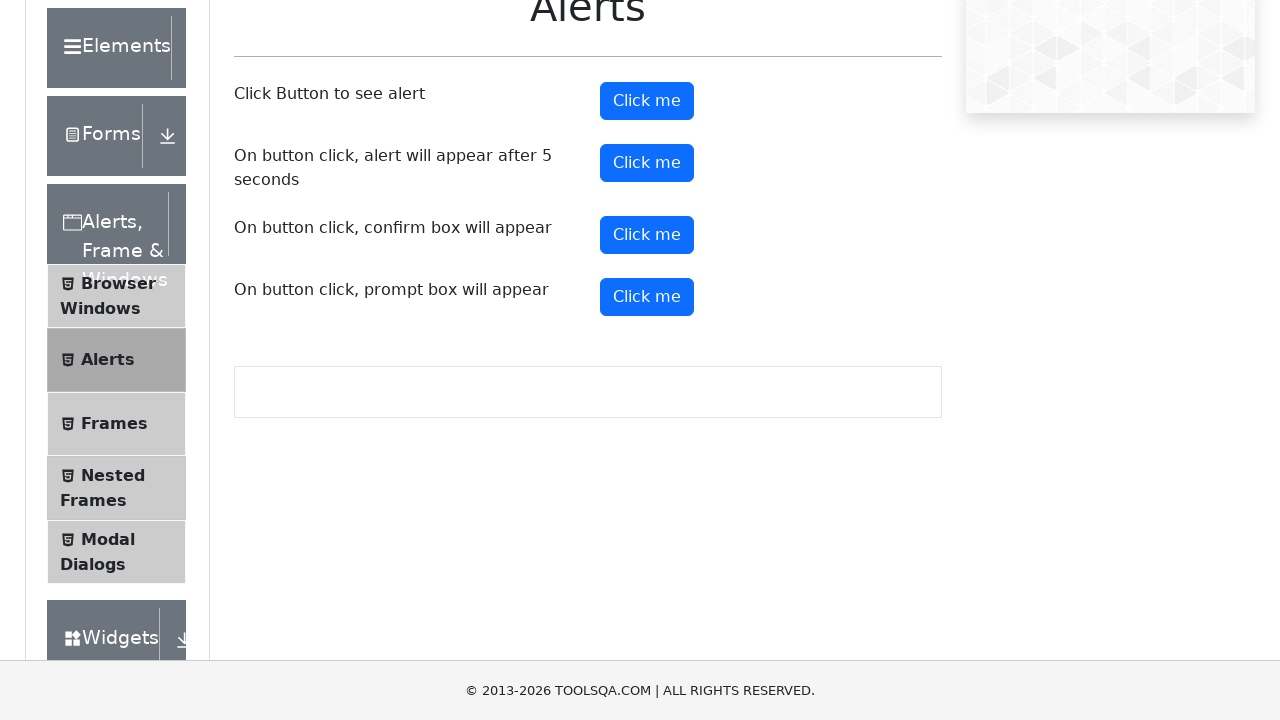

Clicked alert button to trigger dialog at (647, 101) on #alertButton
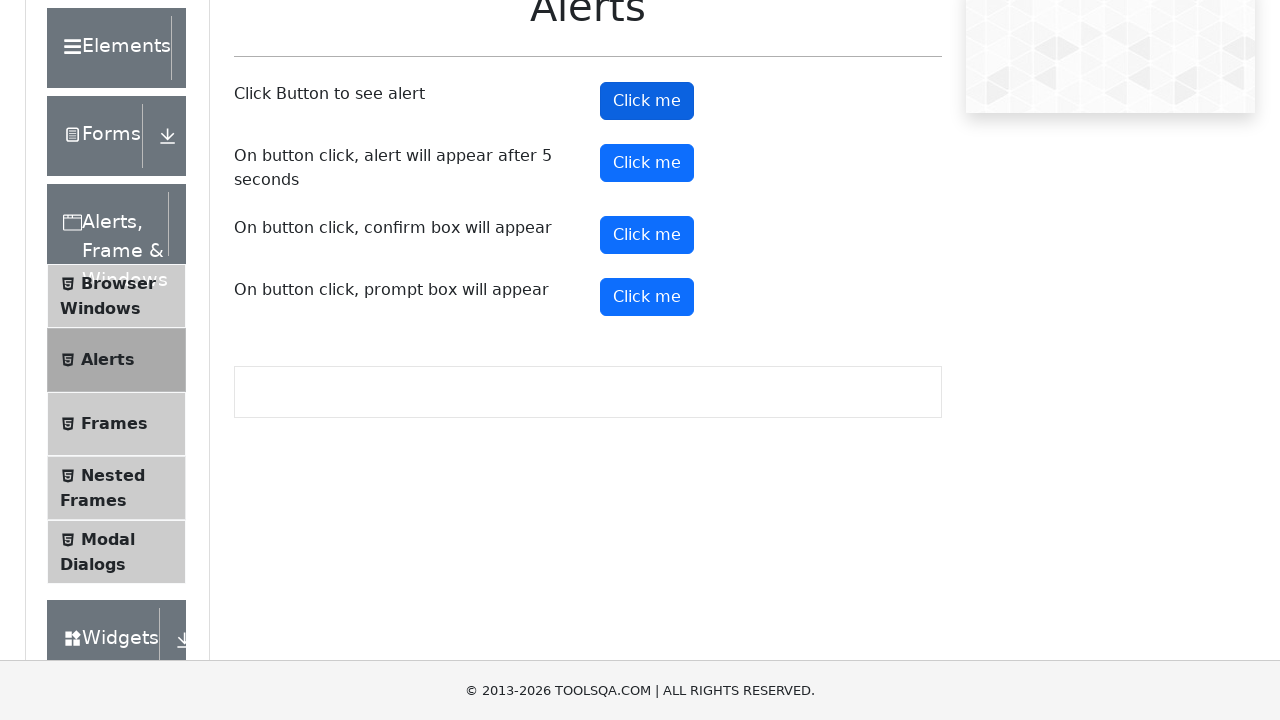

Waited for dialog to be handled
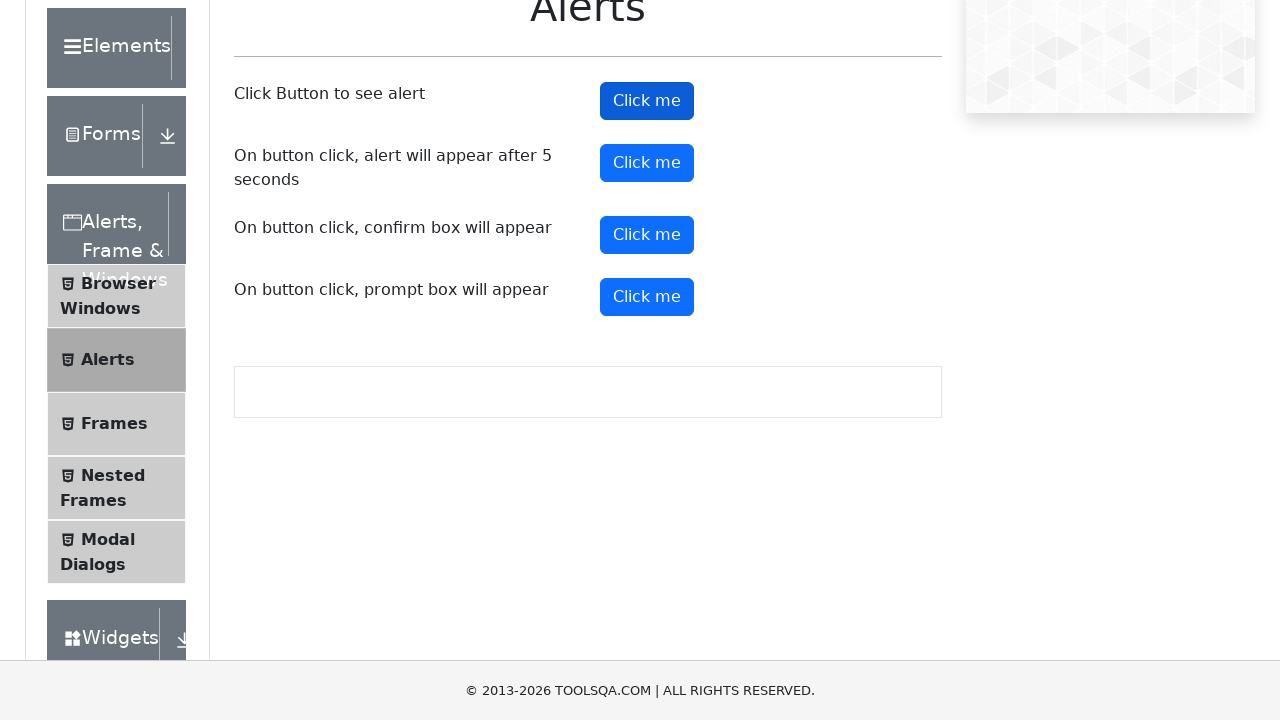

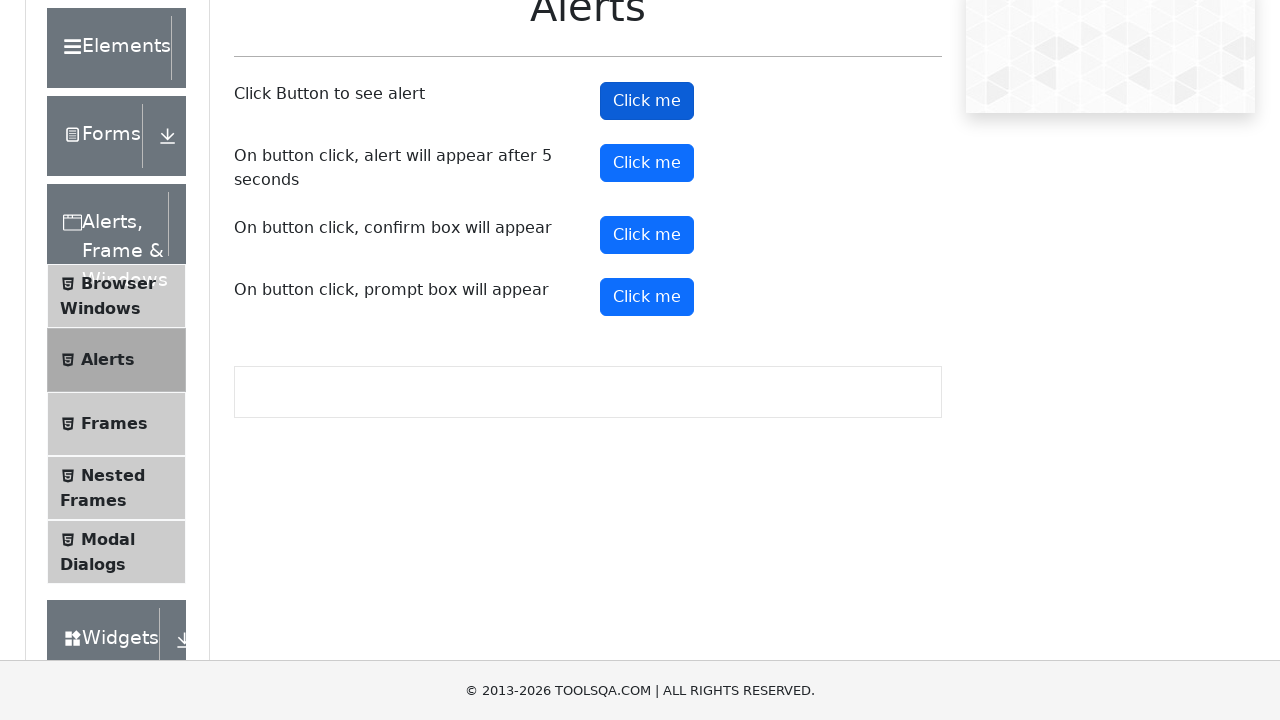